Tests creating a movie with valid data including name, genre and year

Starting URL: https://catalogo-filme-rosy.vercel.app/Criar

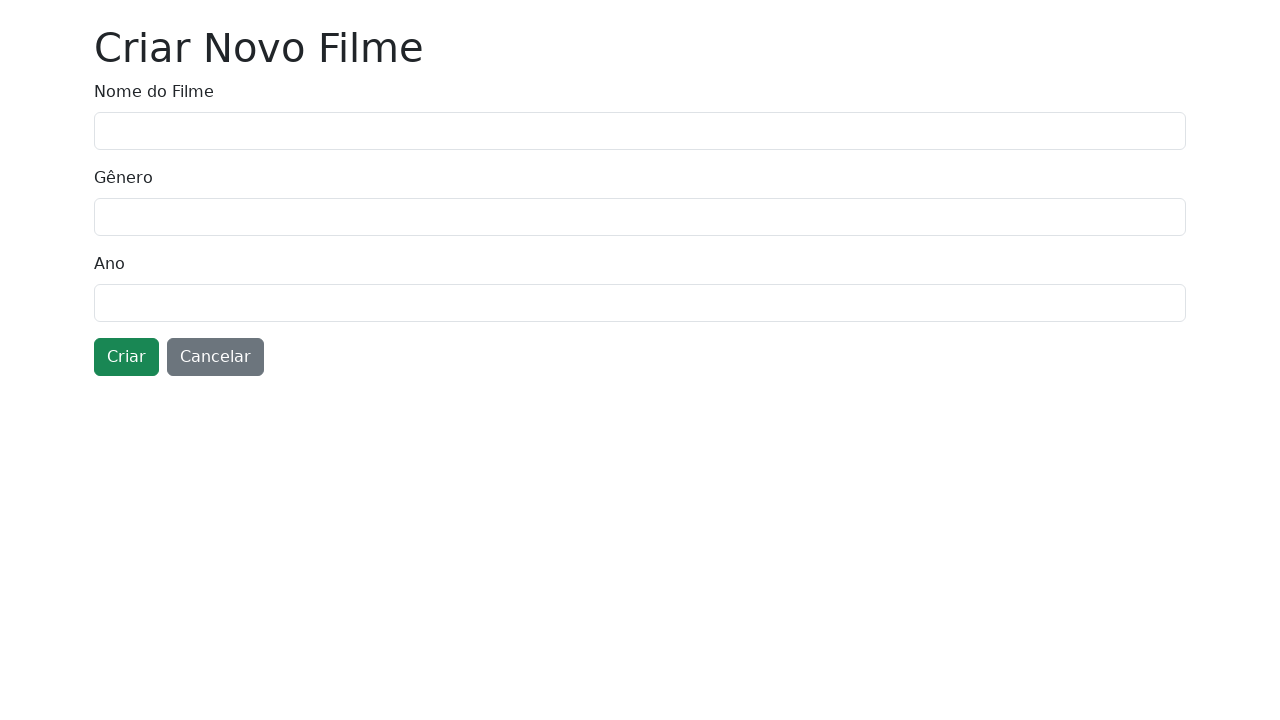

Movie name input field became visible
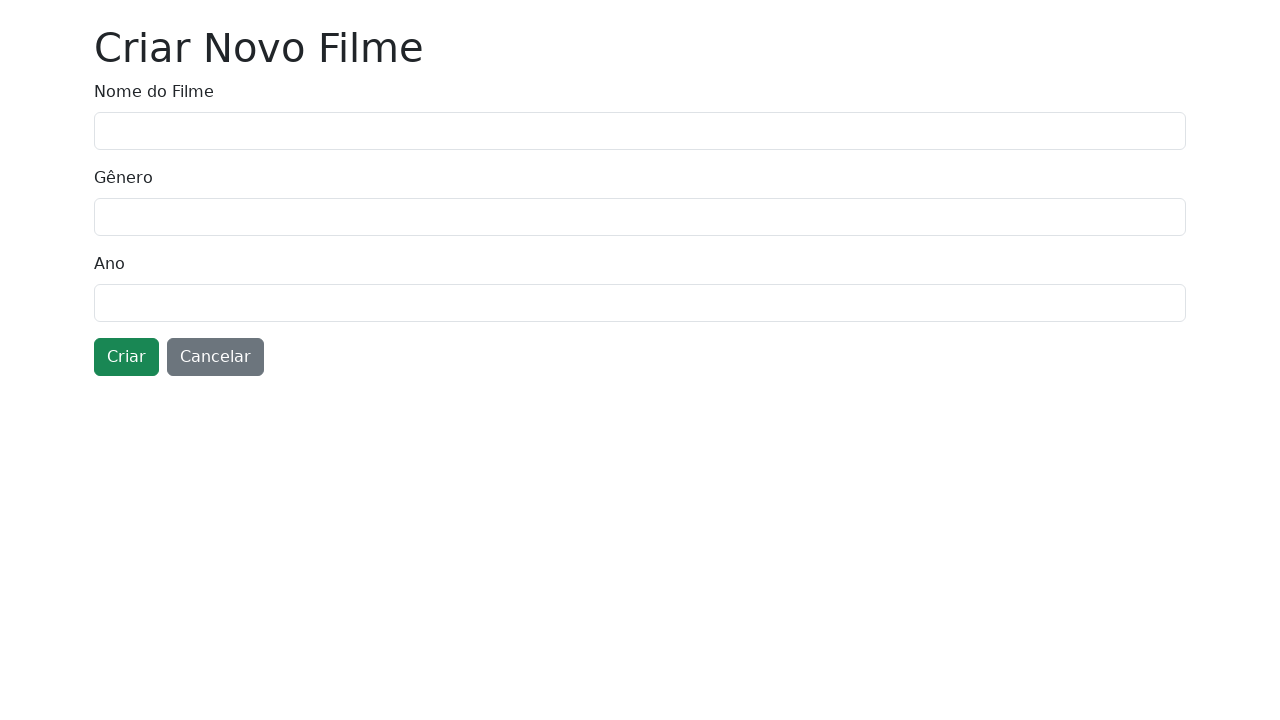

Filled movie name field with 'Frodo in Rivendell' on input[name='nome']
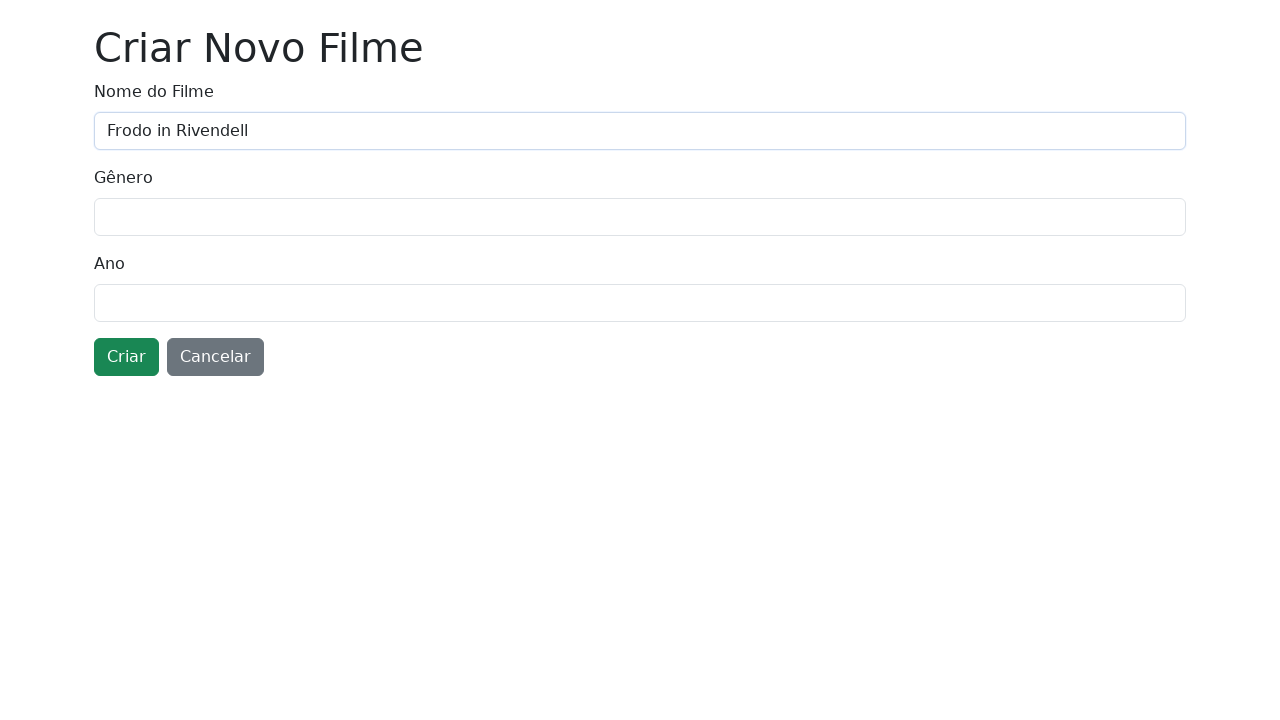

Filled genre field with 'Adventure' on input[name='genero']
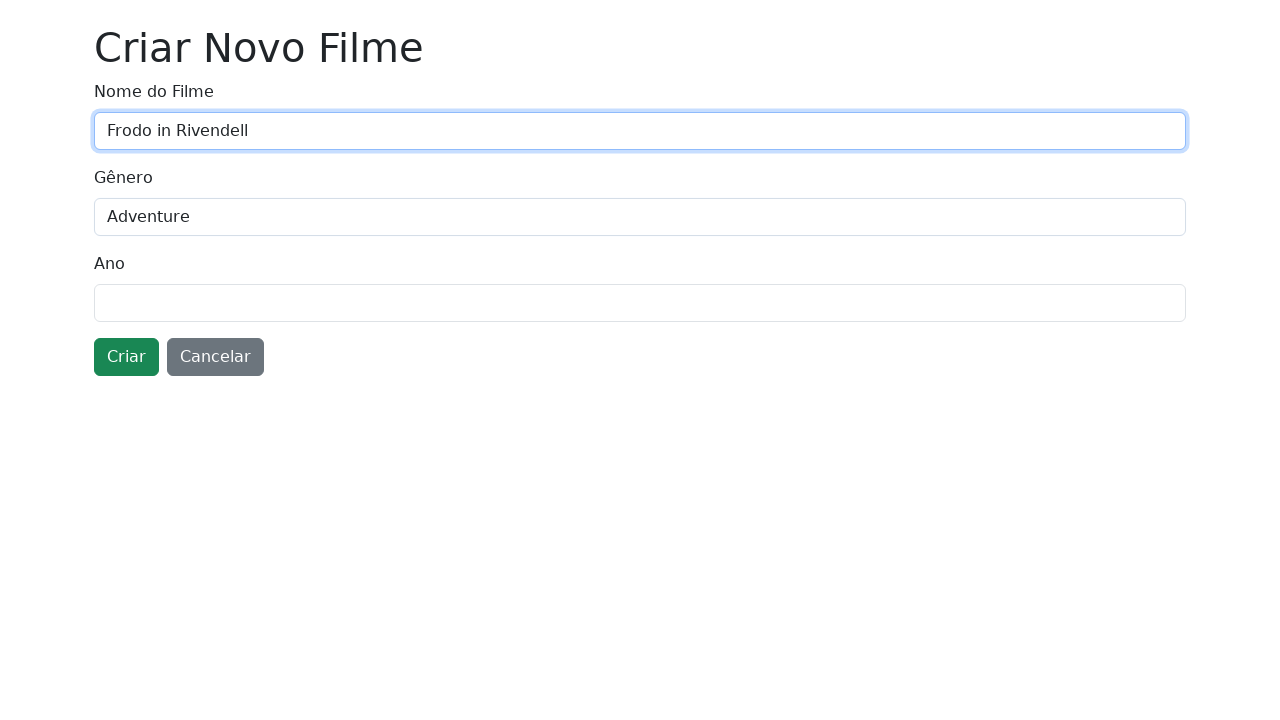

Filled year field with '2023' on input[name='ano']
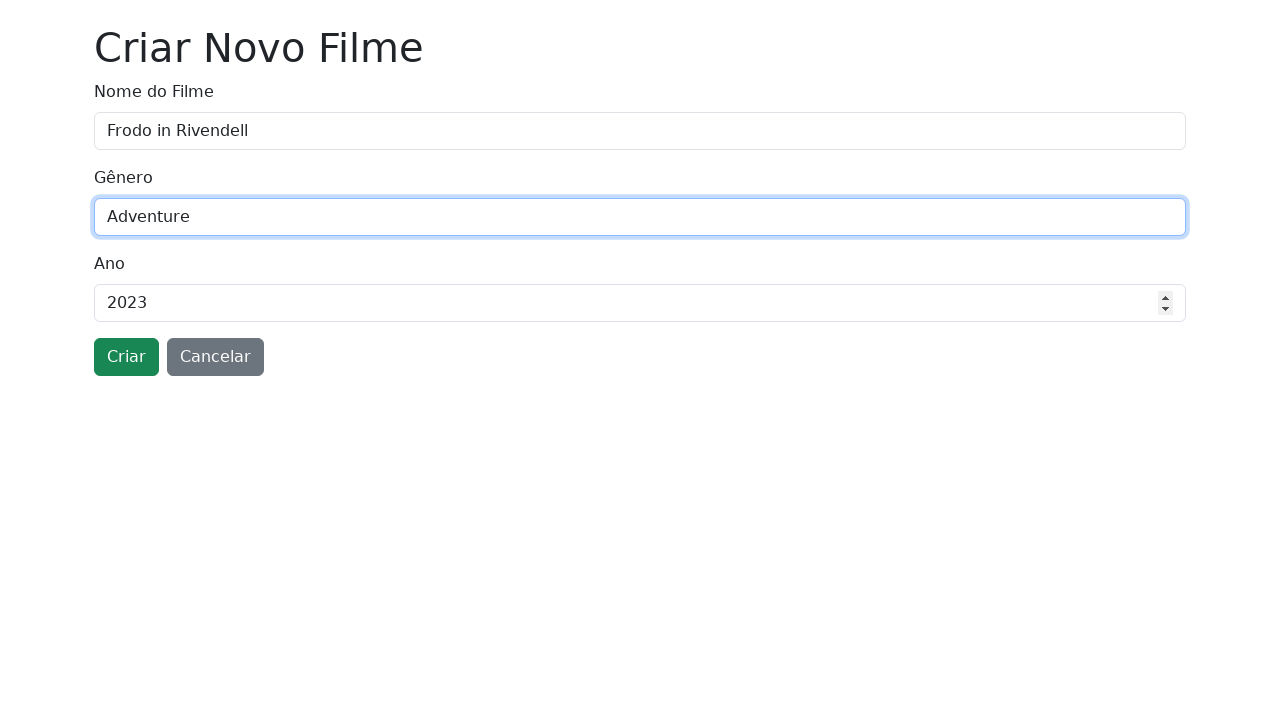

Clicked submit button to create movie at (126, 357) on button.btn-success[type='submit']
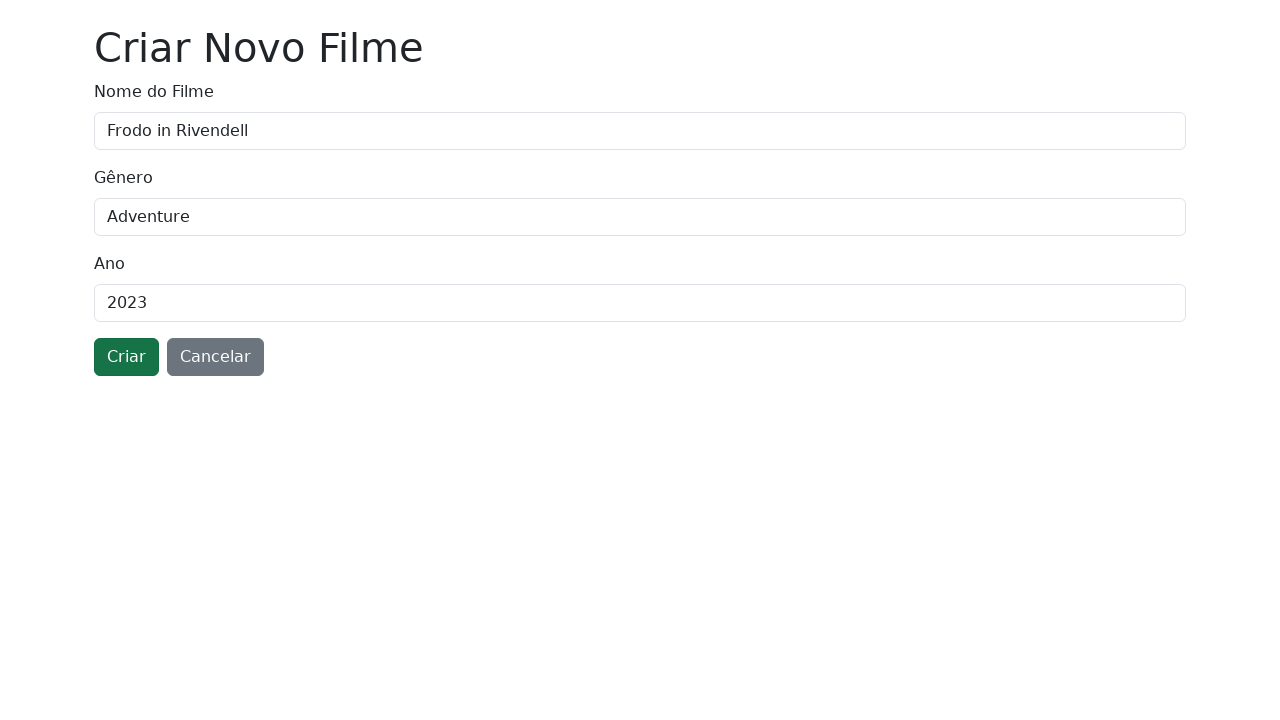

Redirected to home page after successful movie creation
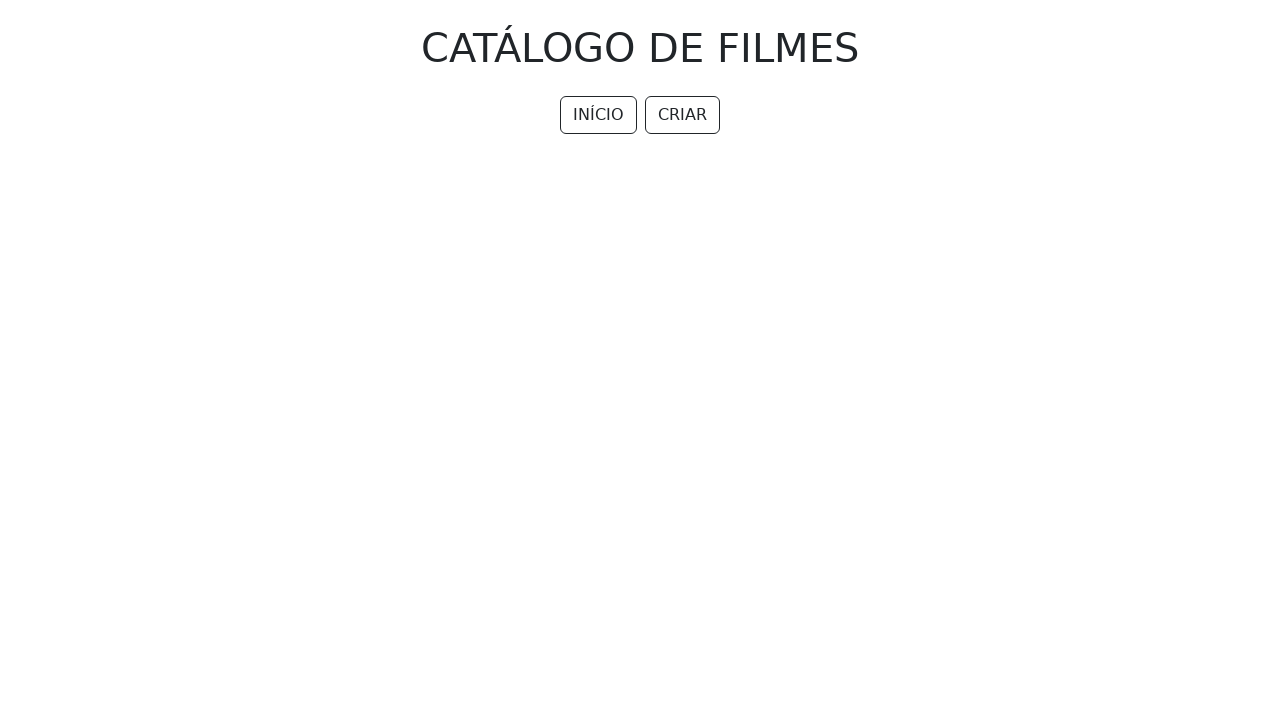

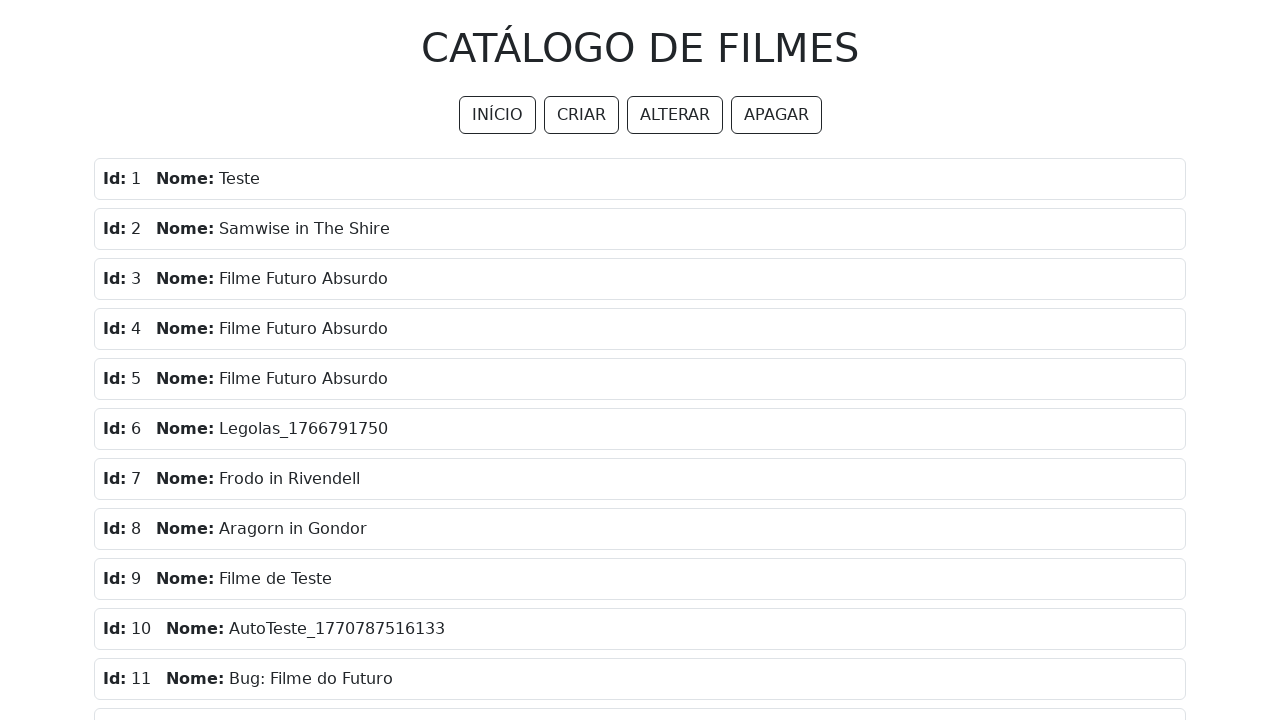